Tests textbox form filling functionality by entering text into single-line and multi-line textbox fields on a demo QA page, including name, email, and address fields.

Starting URL: https://demoqa.com/text-box

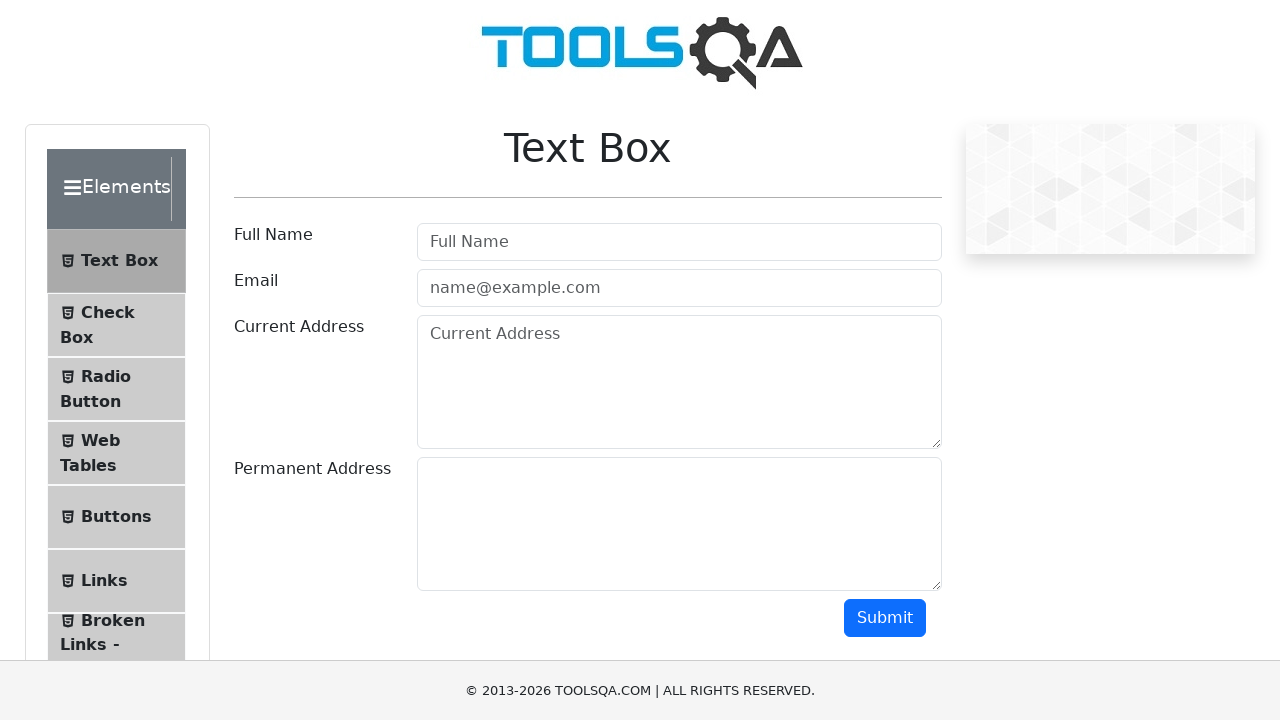

Filled userName field with 'John Smith' on #userName
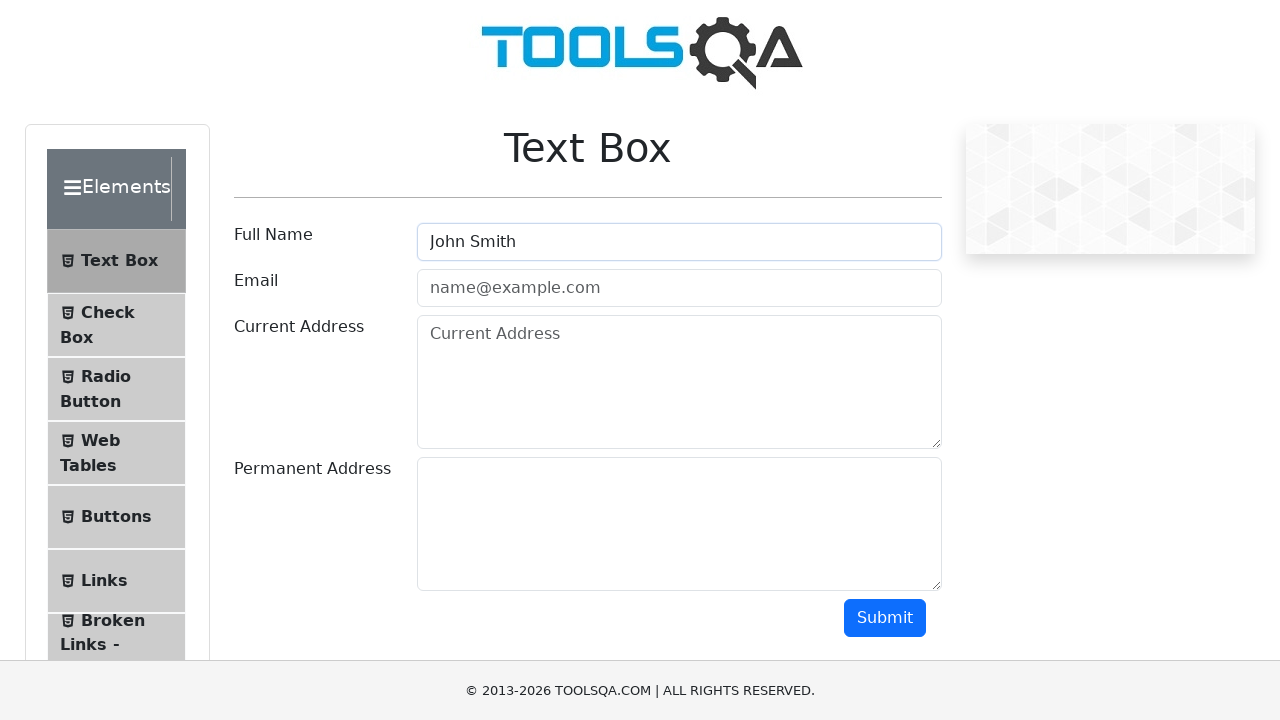

Filled userEmail field with 'john.smith@testdomain.com' on #userEmail
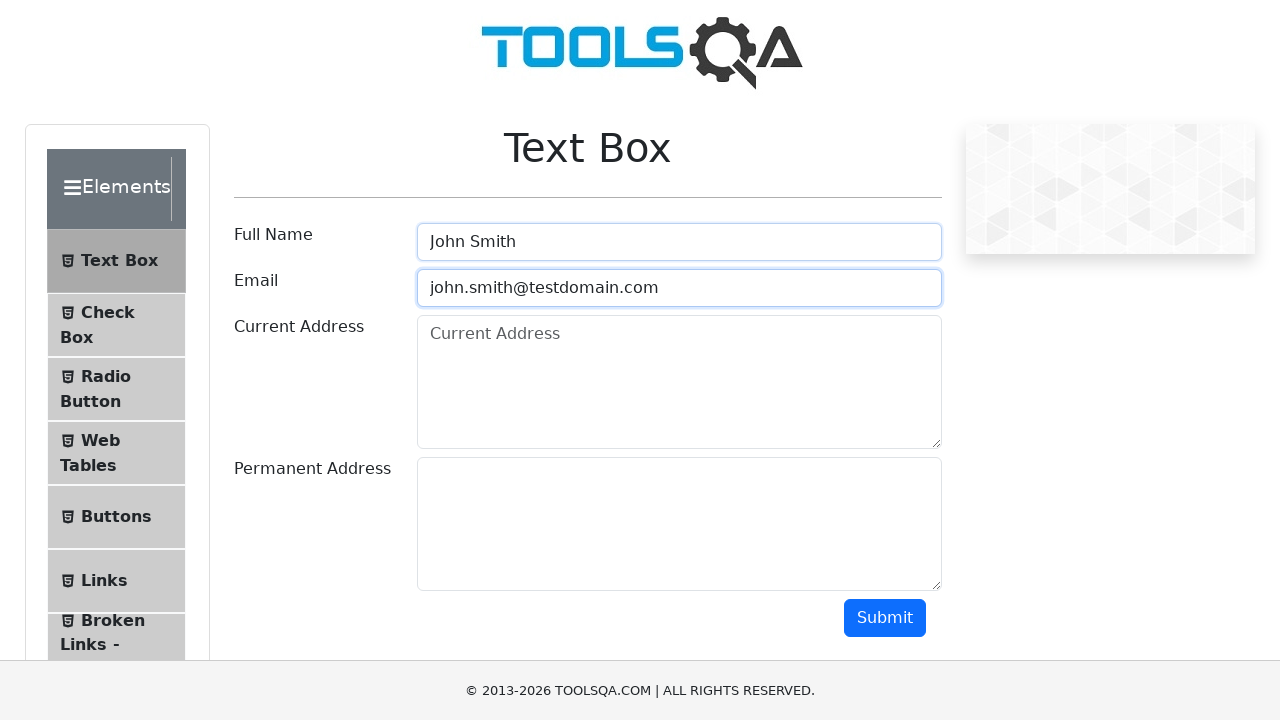

Filled currentAddress field with multi-line address on #currentAddress
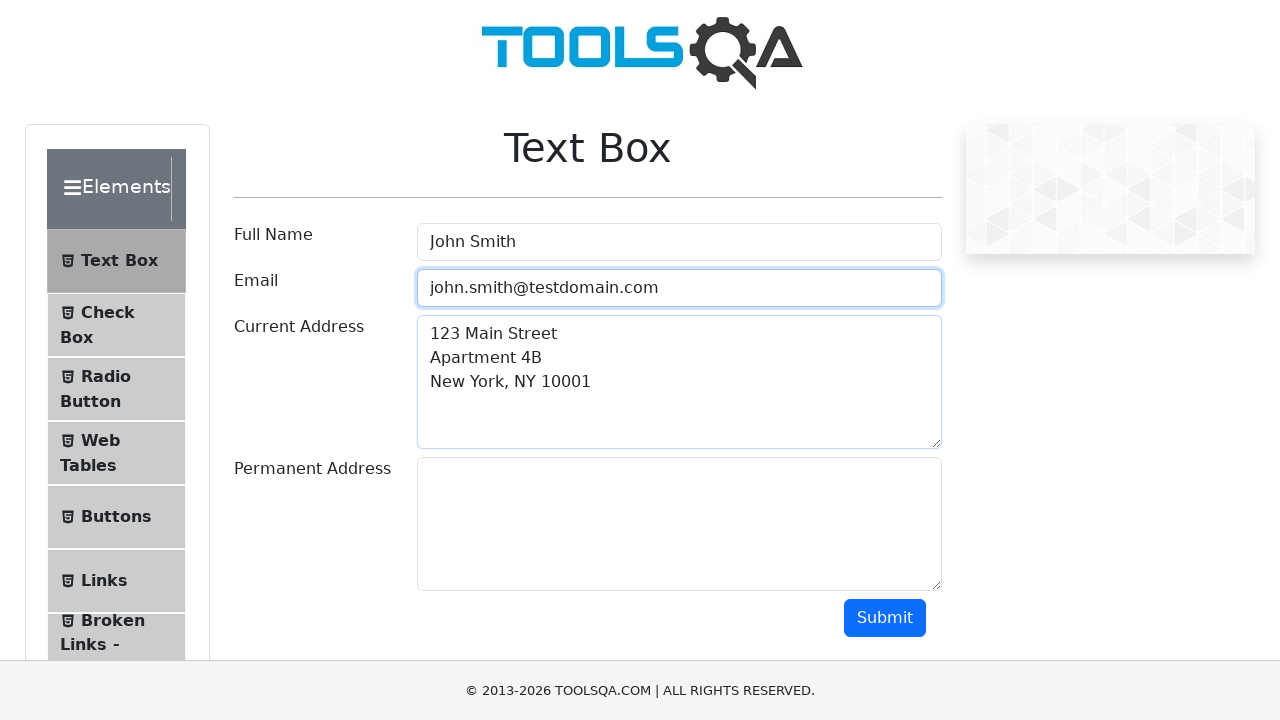

Filled permanentAddress field with multi-line address on #permanentAddress
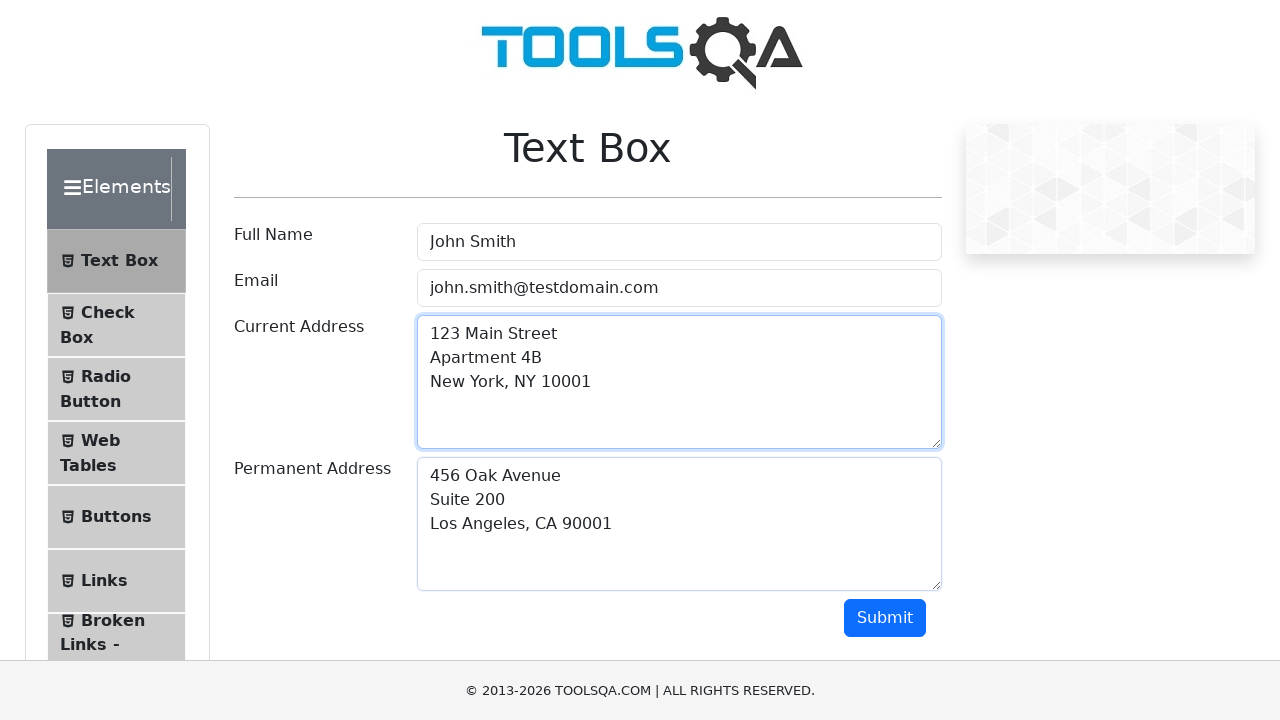

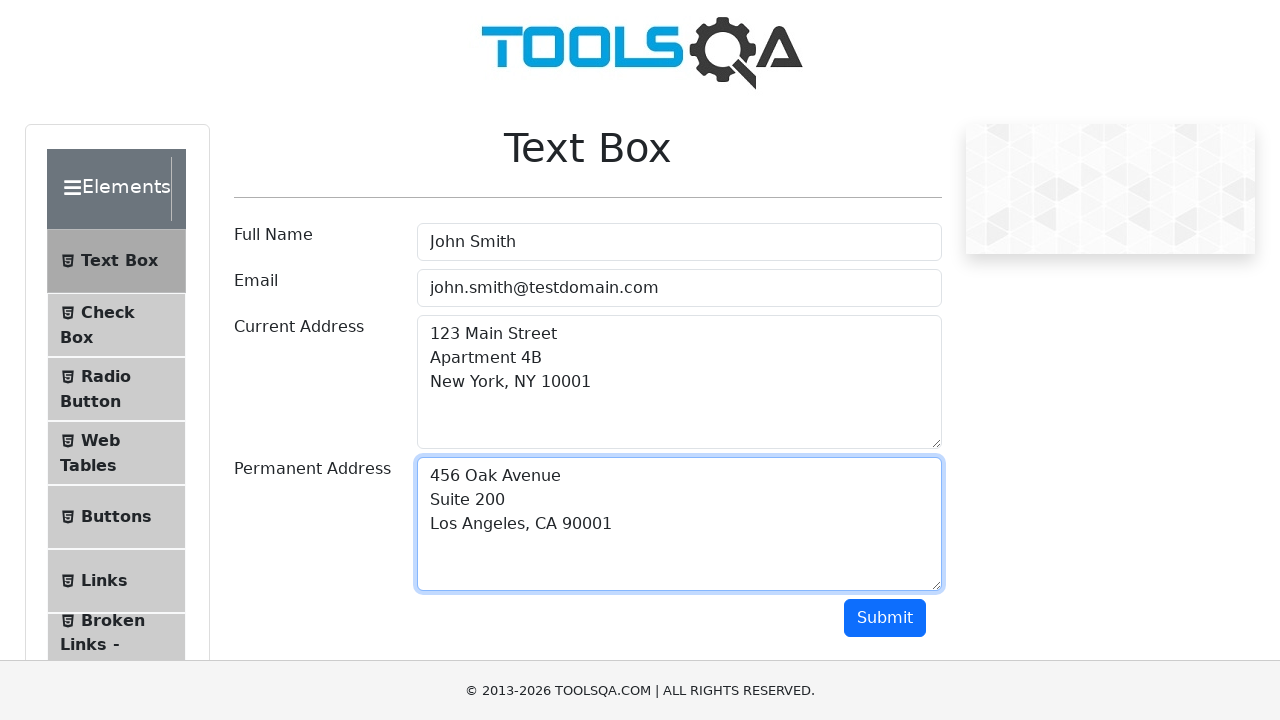